Tests login functionality with invalid credentials and verifies that an error message containing "Incorrect" is displayed.

Starting URL: https://rahulshettyacademy.com/loginpagePractise/

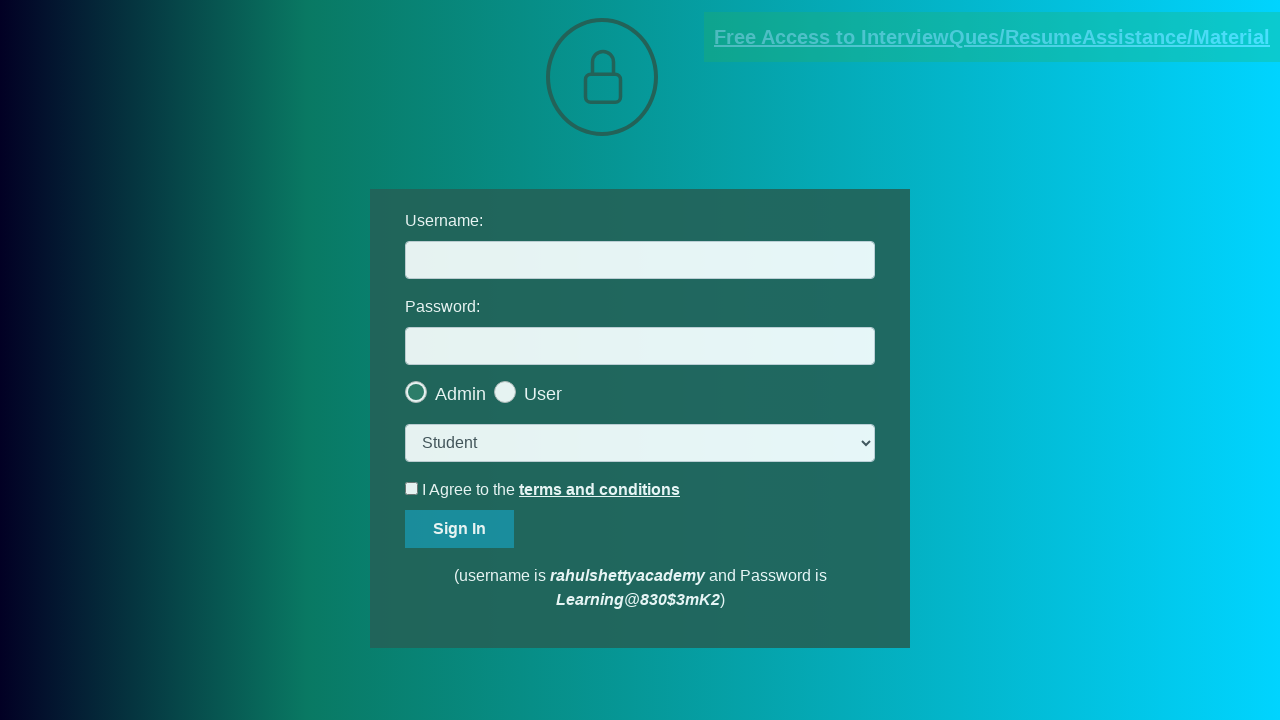

Filled username field with 'rahulshetty' on #username
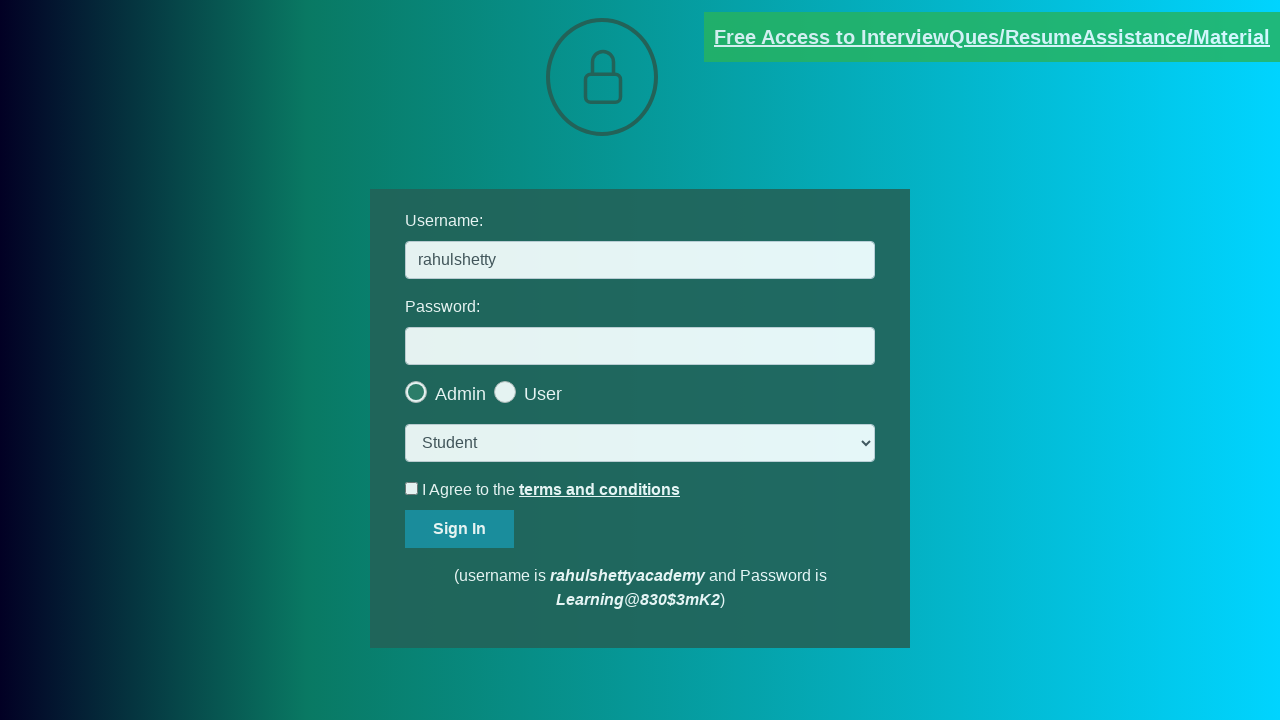

Filled password field with 'learning' on [name='password']
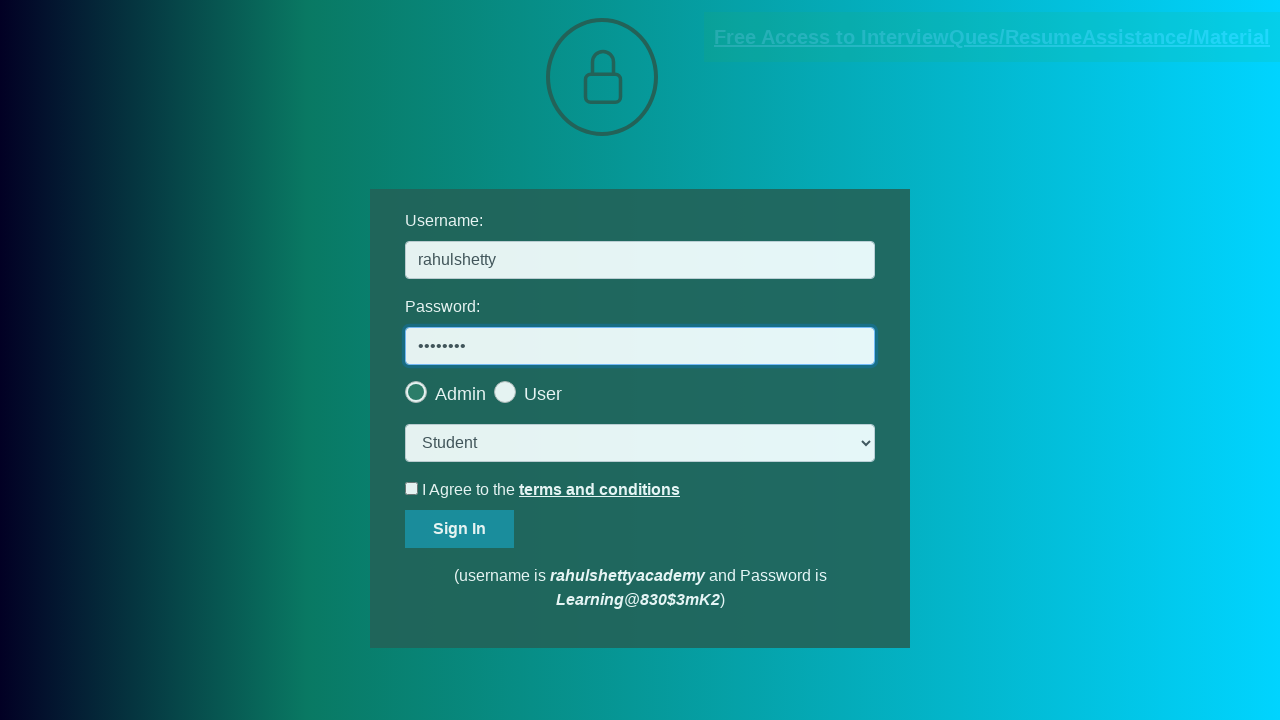

Clicked sign in button at (460, 529) on #signInBtn
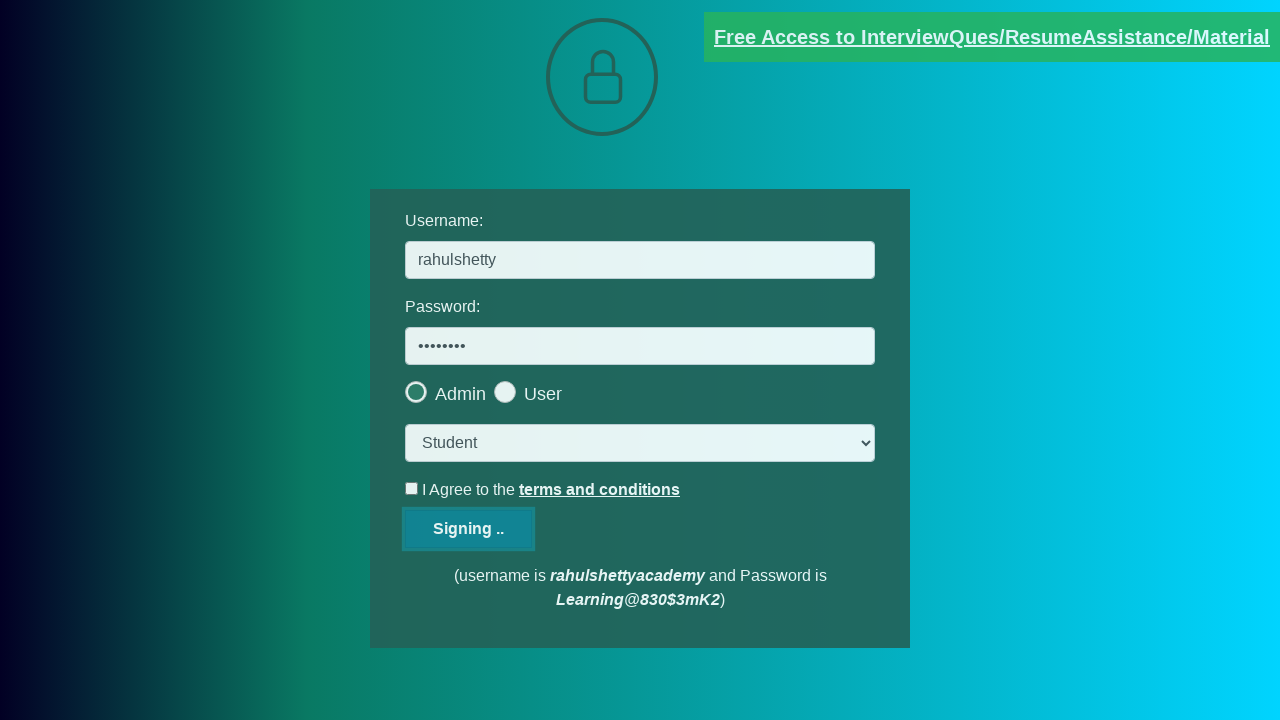

Error message appeared on page
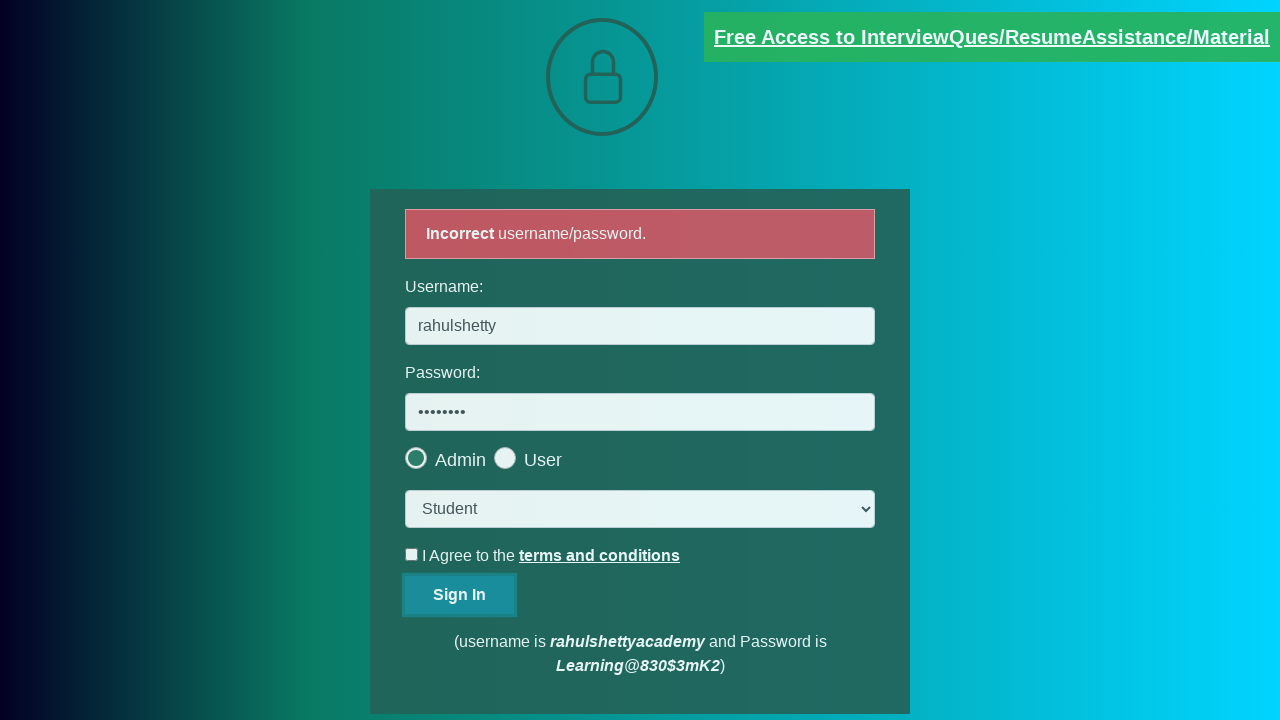

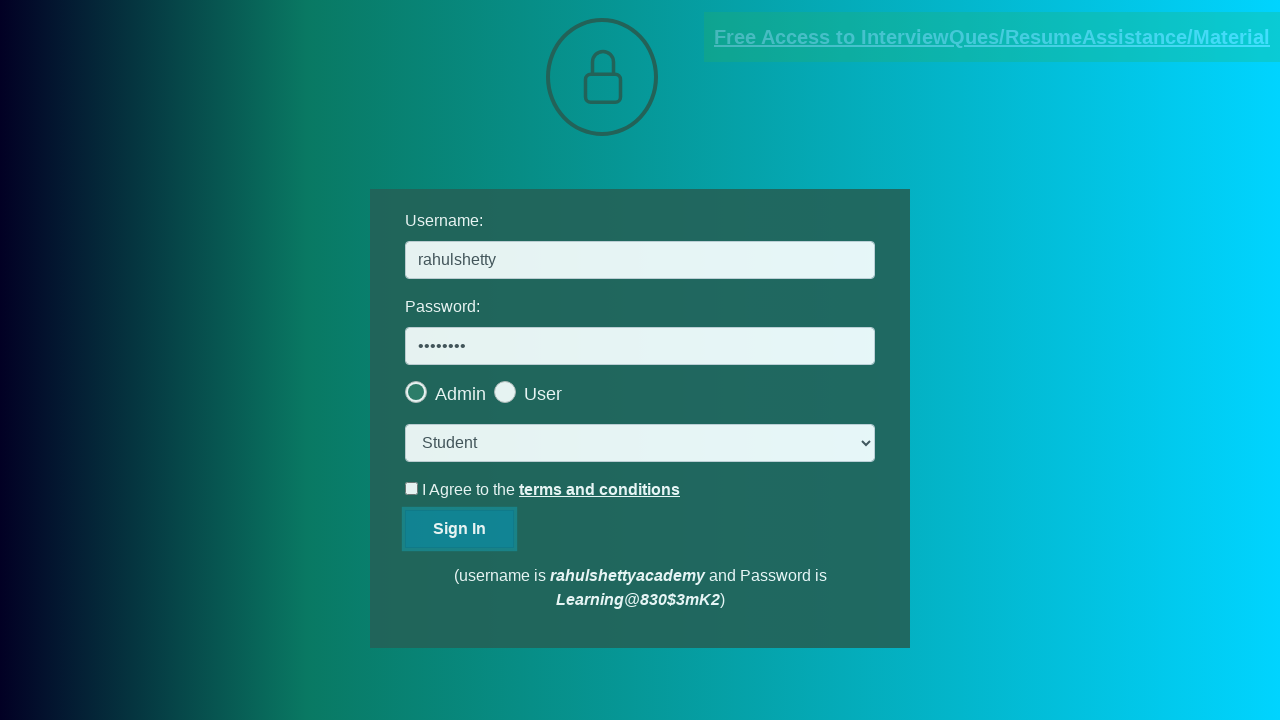